Tests drag and drop functionality by dragging element A and dropping it onto element B

Starting URL: http://the-internet.herokuapp.com/drag_and_drop

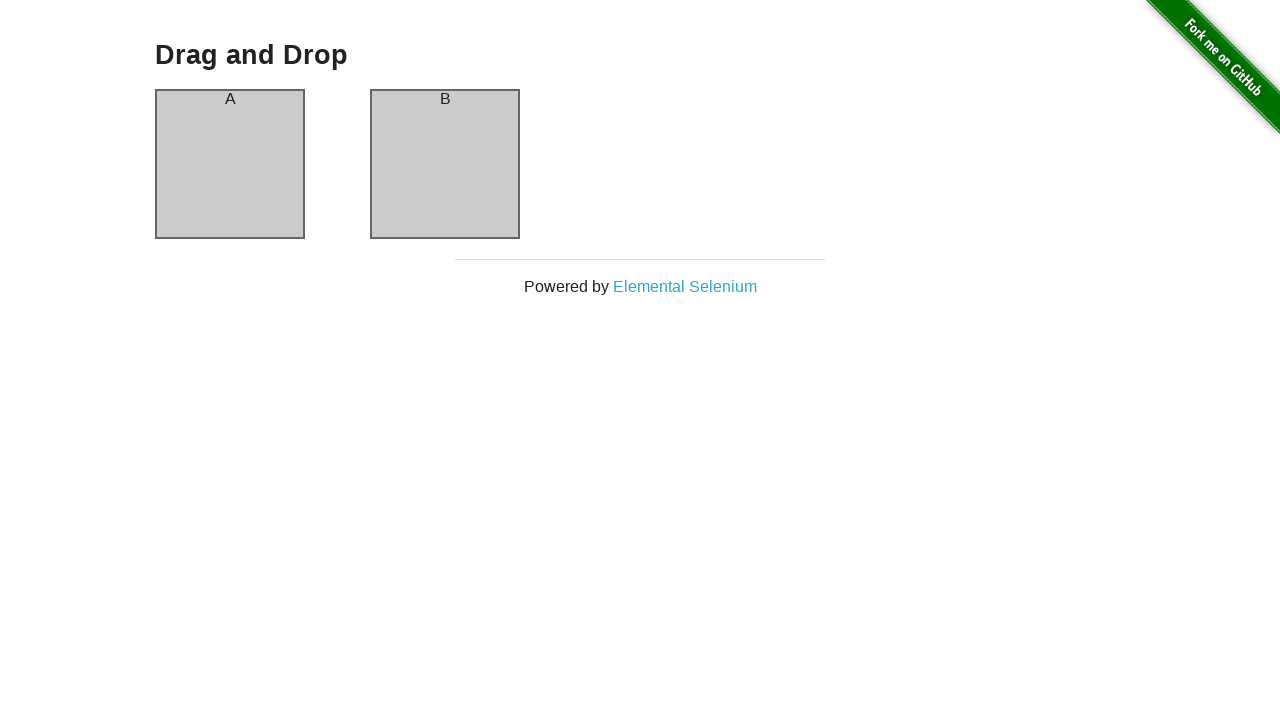

Located element A (column-a) for dragging
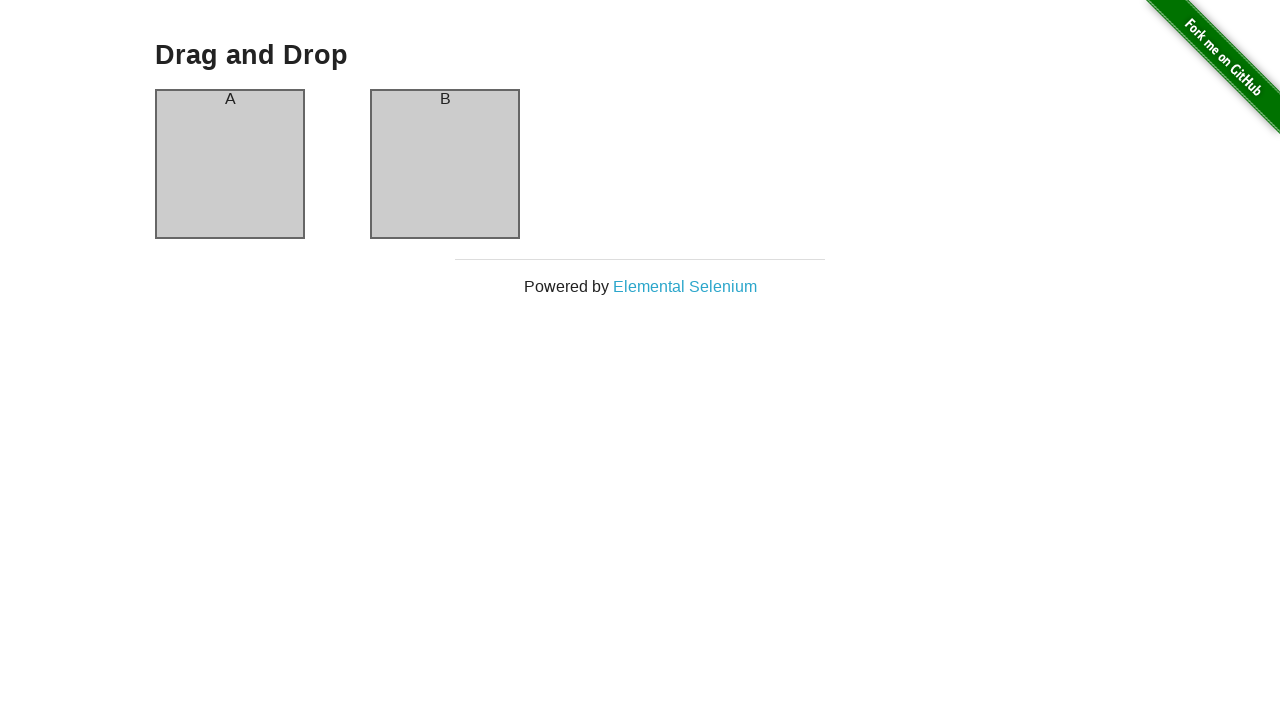

Located element B (column-b) as drop target
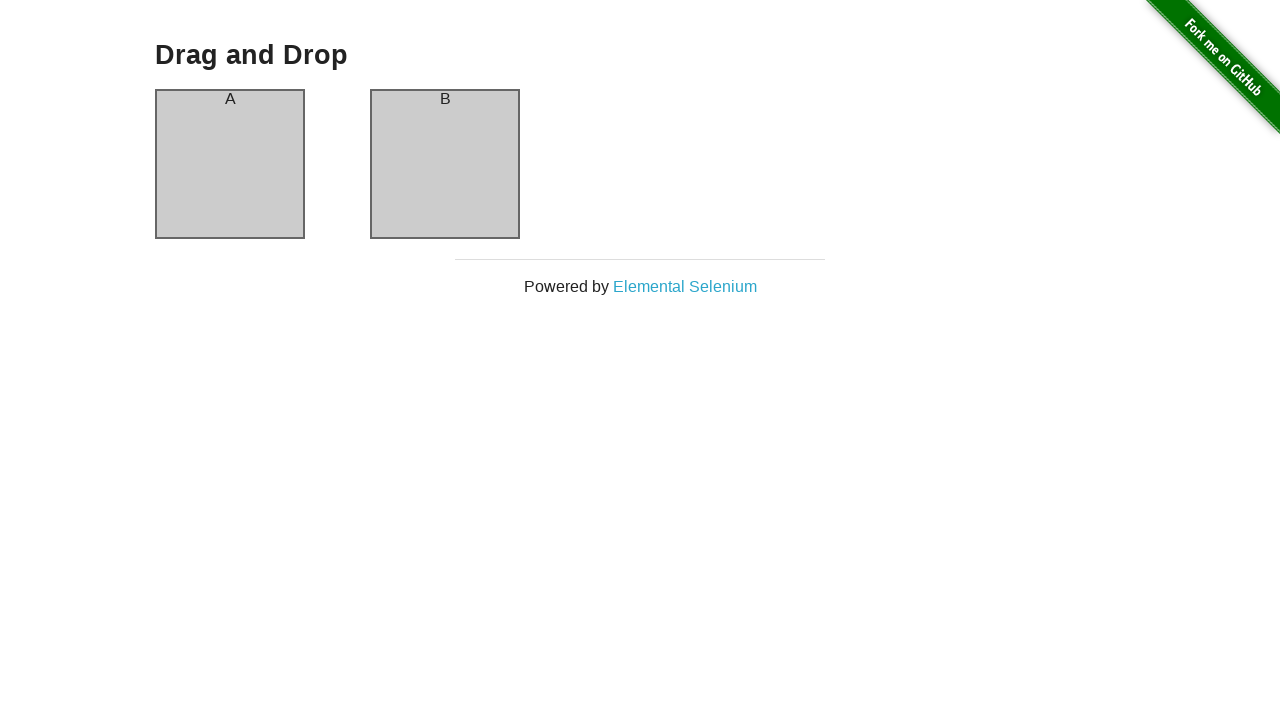

Dragged element A onto element B at (445, 164)
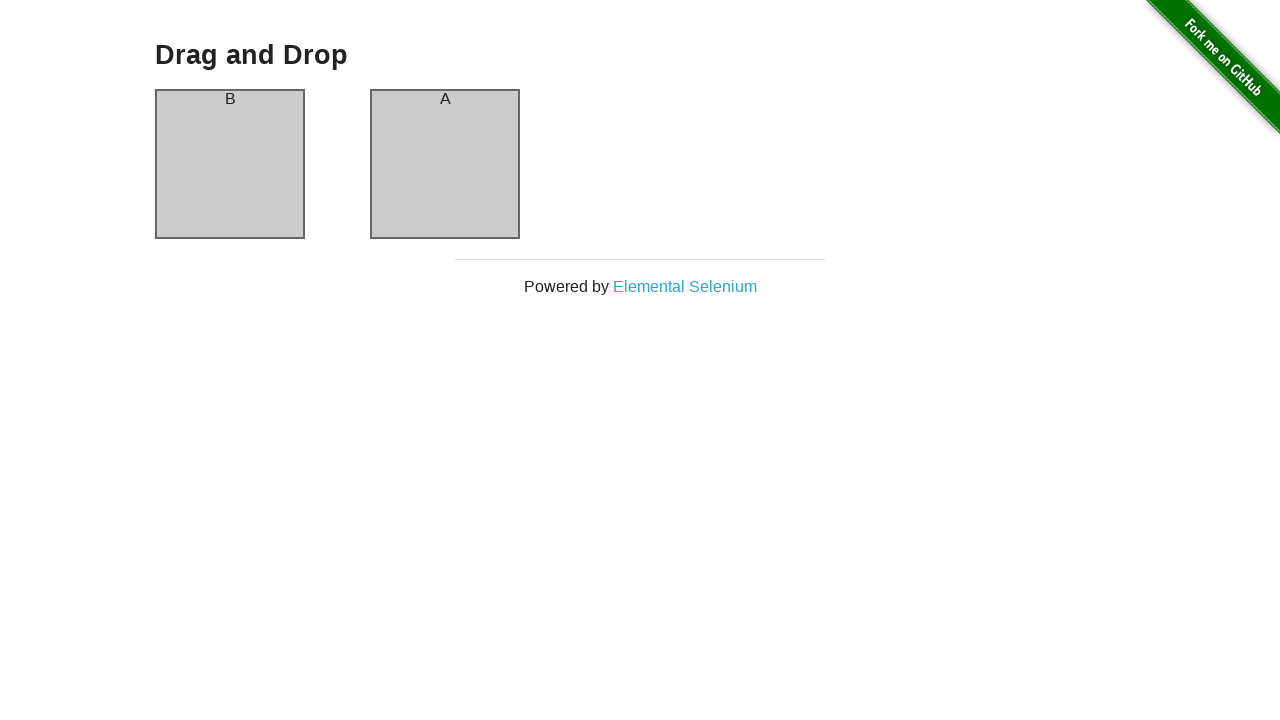

Waited 1 second for drag and drop animation to complete
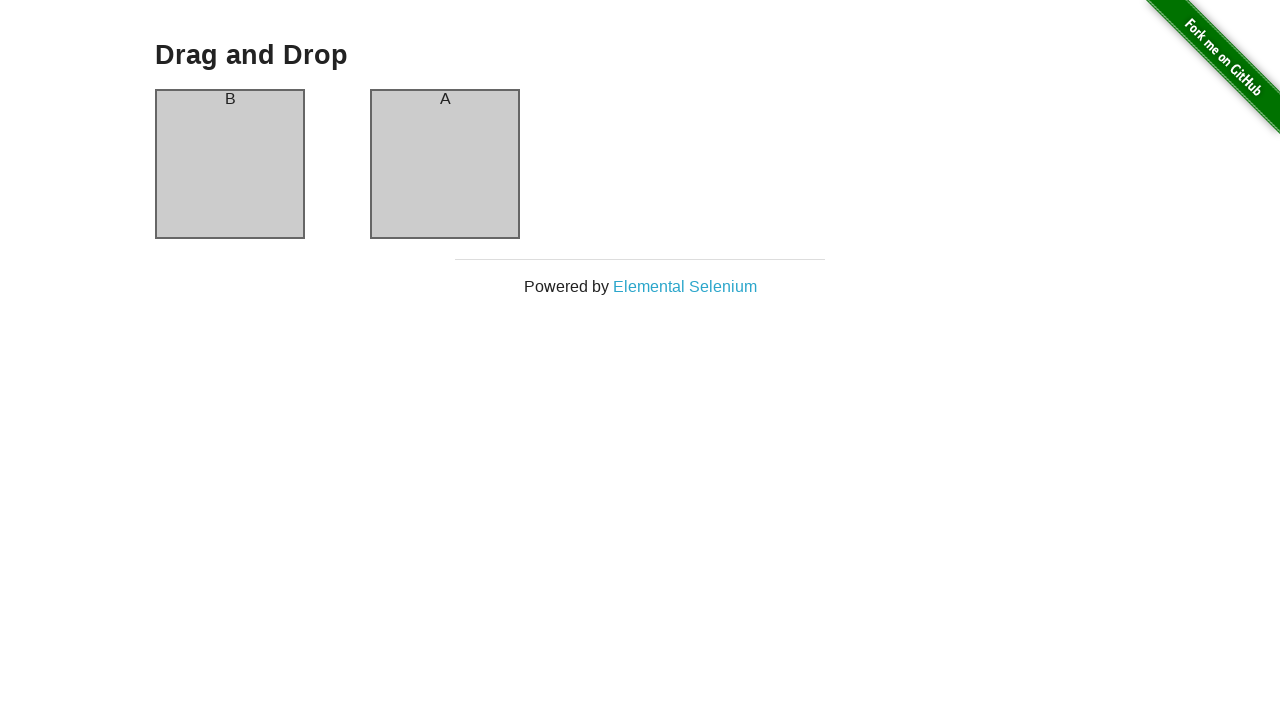

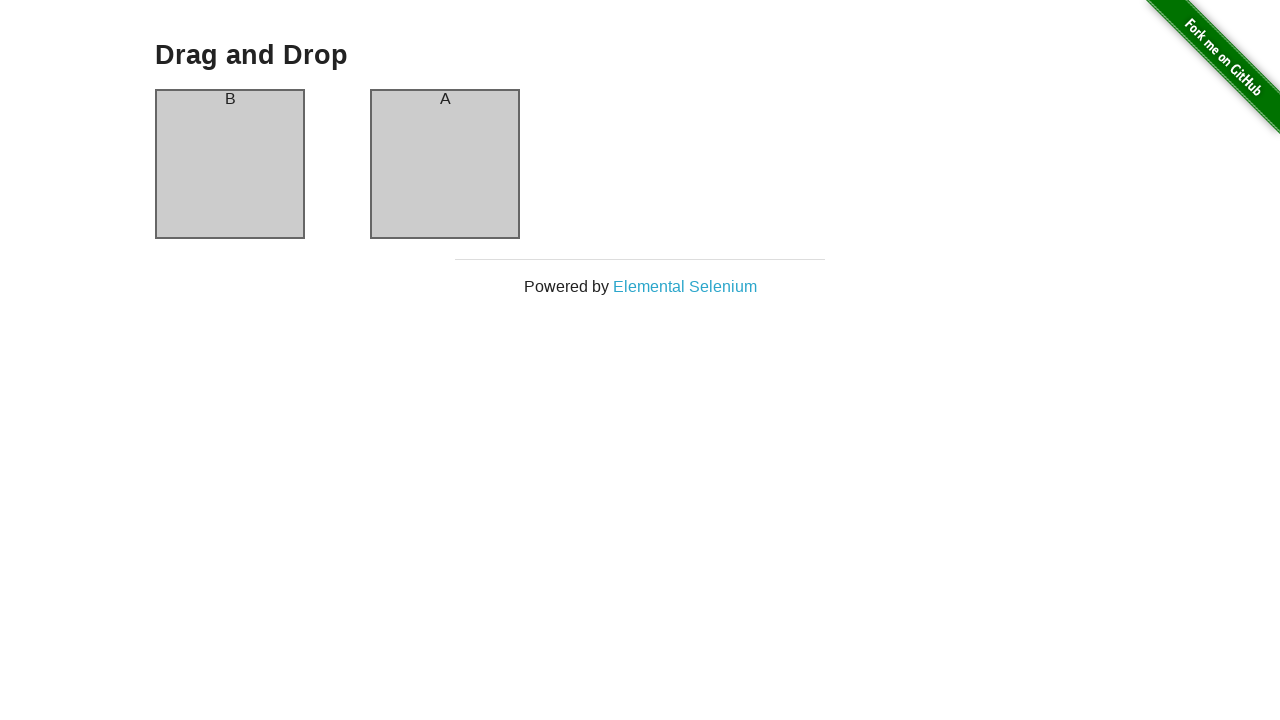